Navigates to demoblaze e-commerce homepage and verifies that product listings are displayed by locating multiple product elements.

Starting URL: https://www.demoblaze.com/index.html

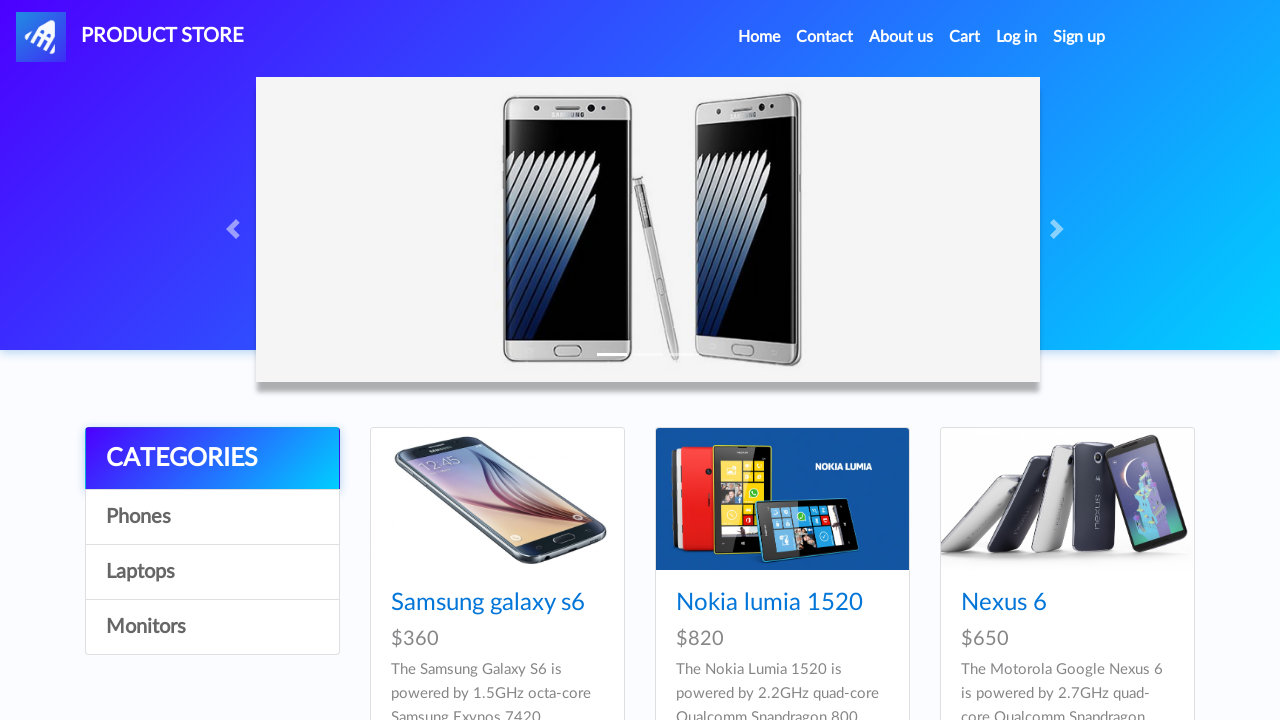

Navigated to demoblaze e-commerce homepage
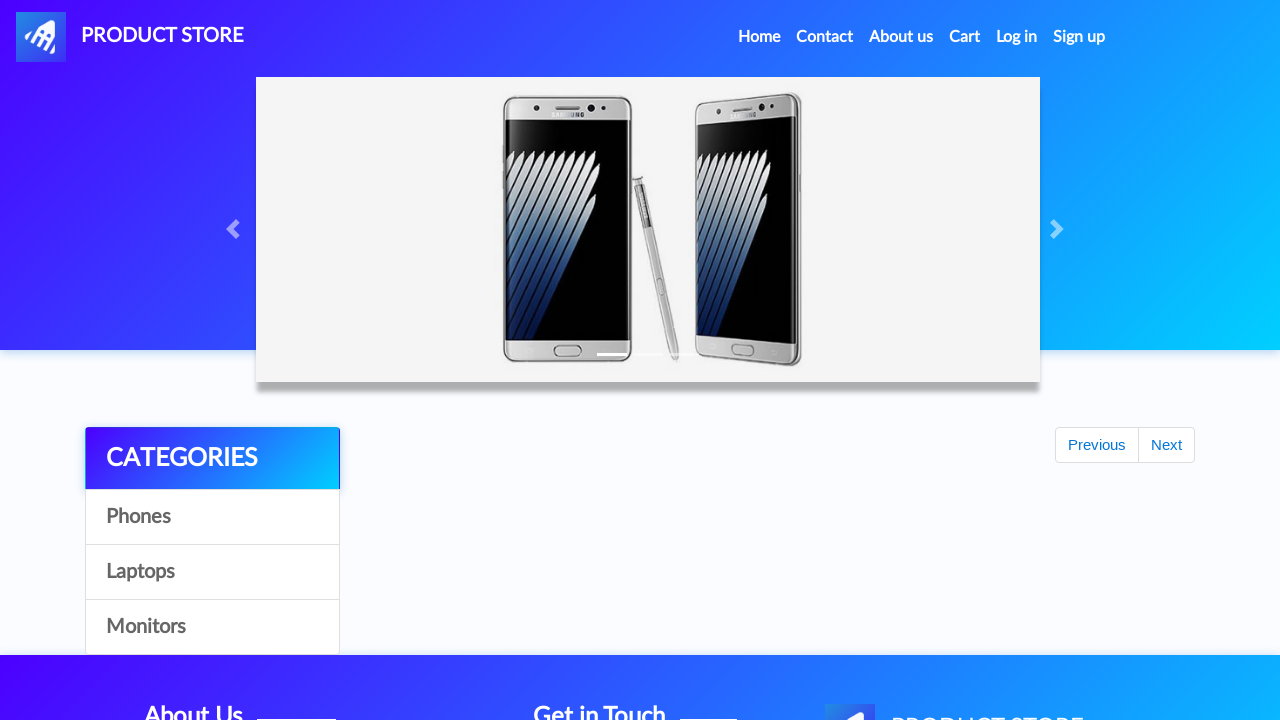

Product listings loaded and selector found
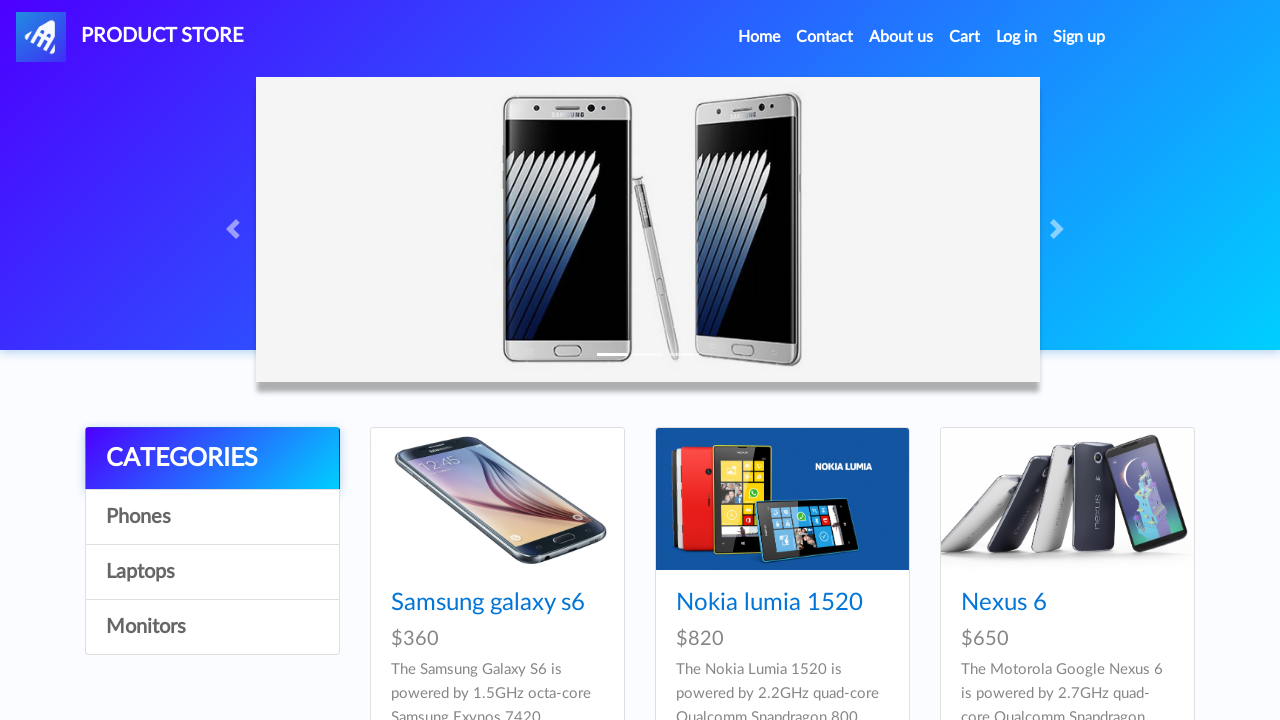

Located multiple product elements on page
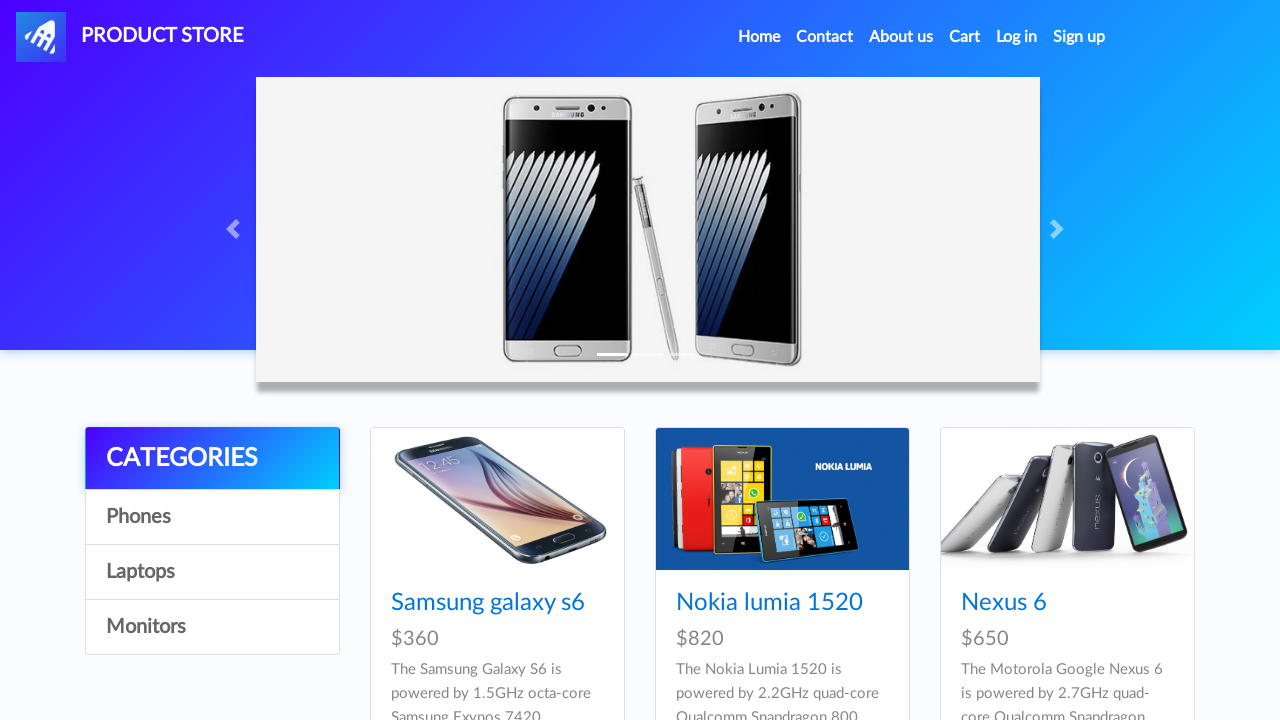

Verified 9 product listings are displayed
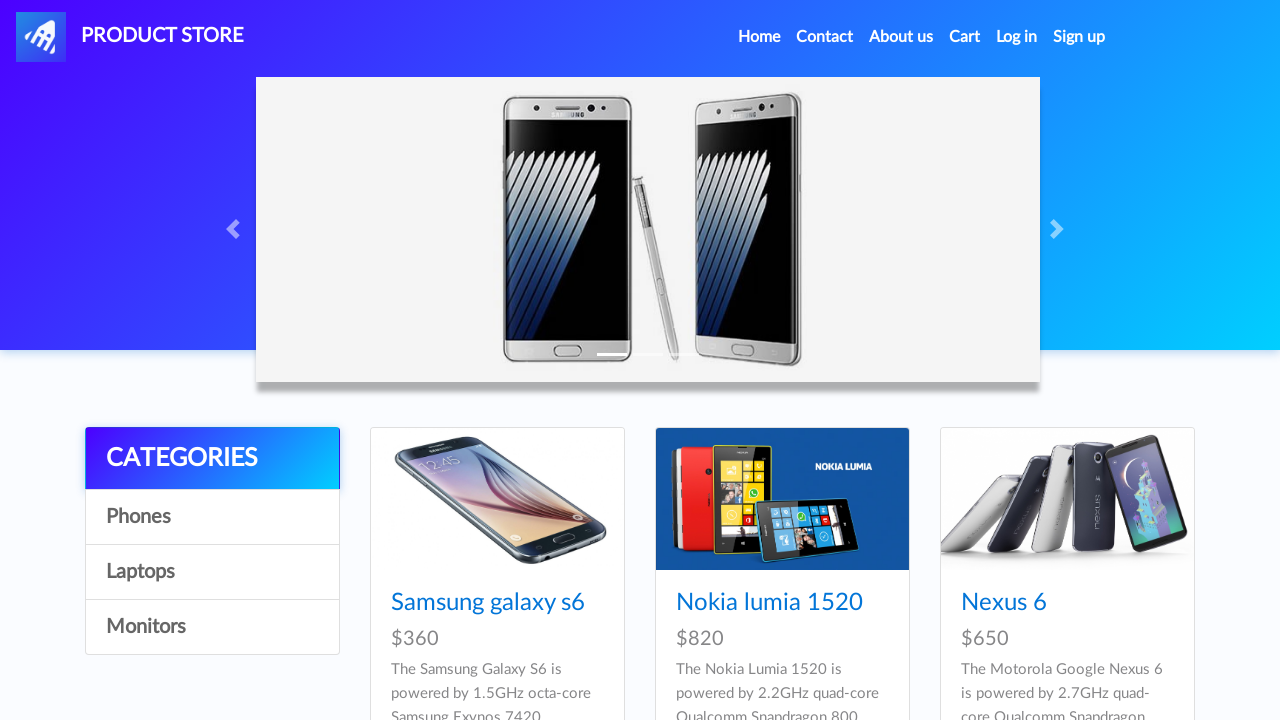

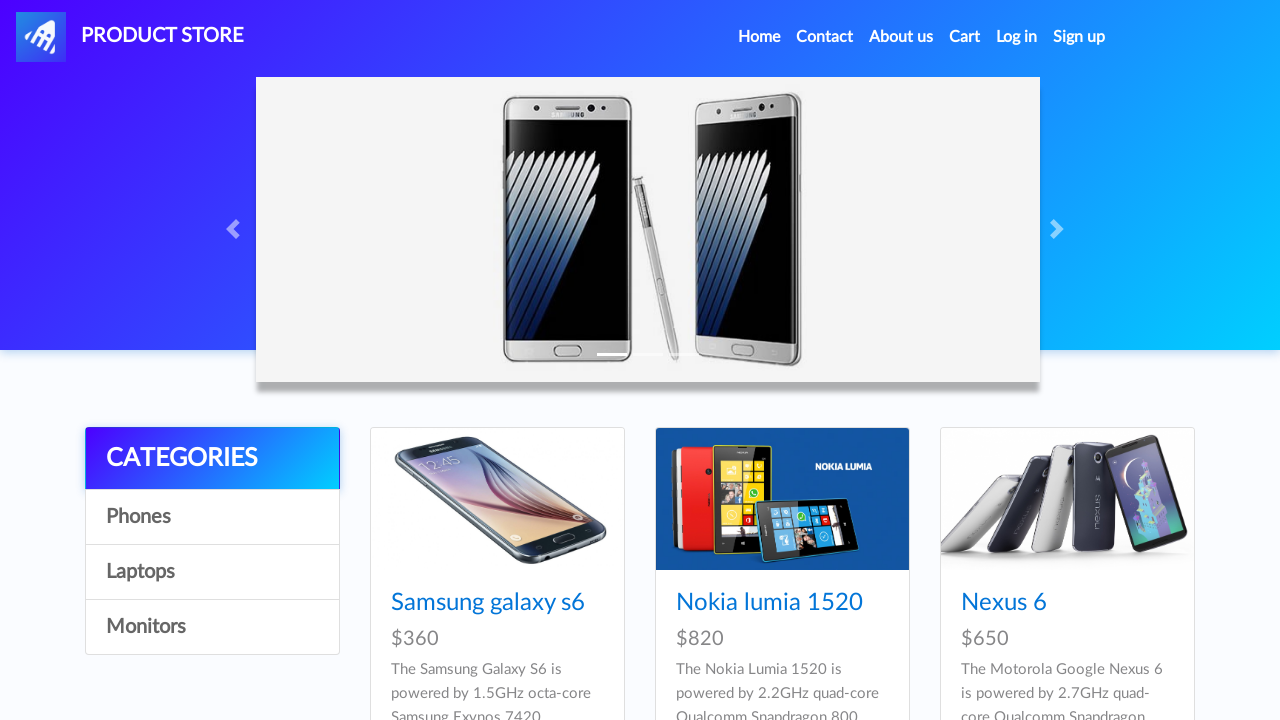